Tests that clicking the Sign up link navigates to the signup page

Starting URL: https://cannatrader-frontend.vercel.app/home

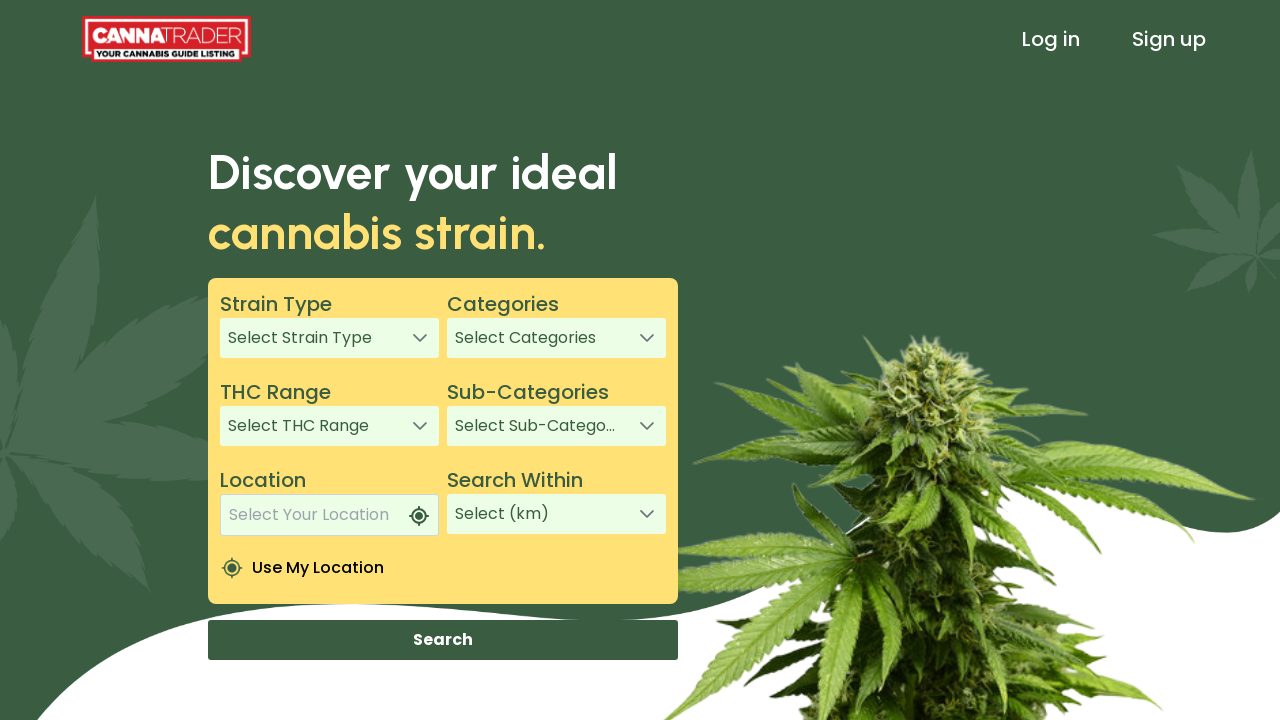

Clicked Sign up link in header at (1169, 39) on xpath=/html/body/app-root/app-header/div[1]/header/div[3]/a[2]
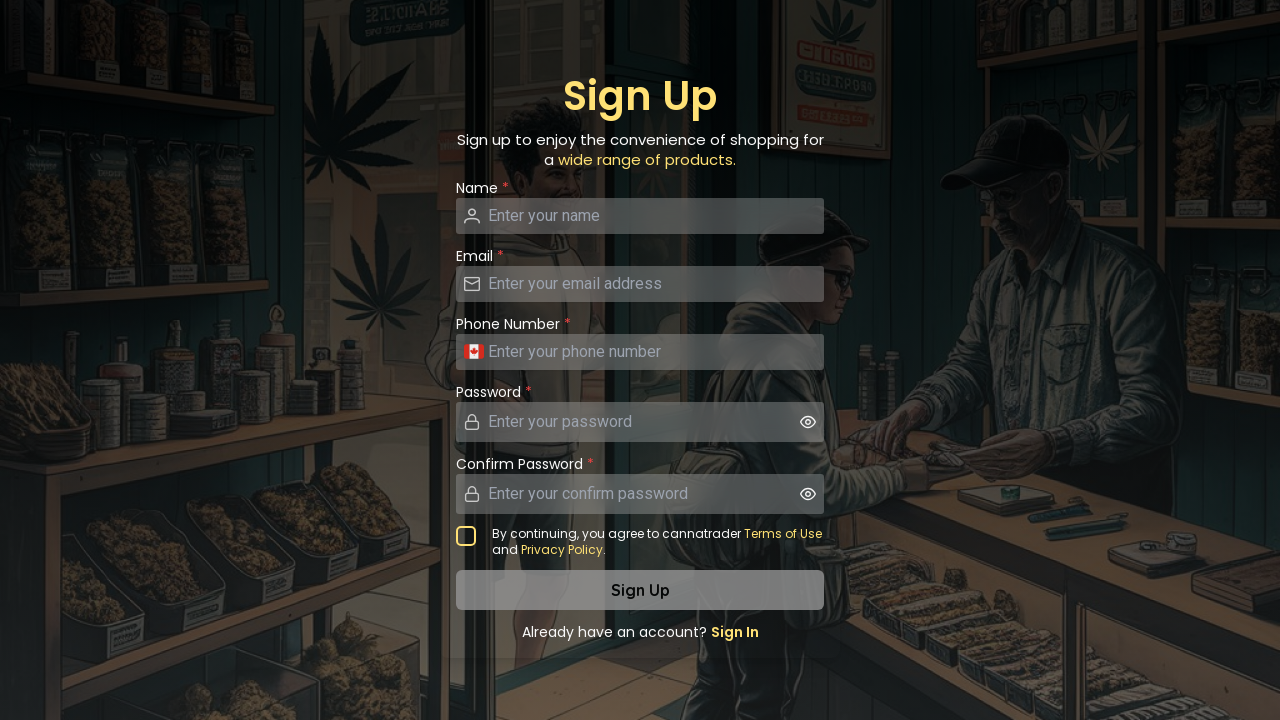

Navigated to signup page successfully
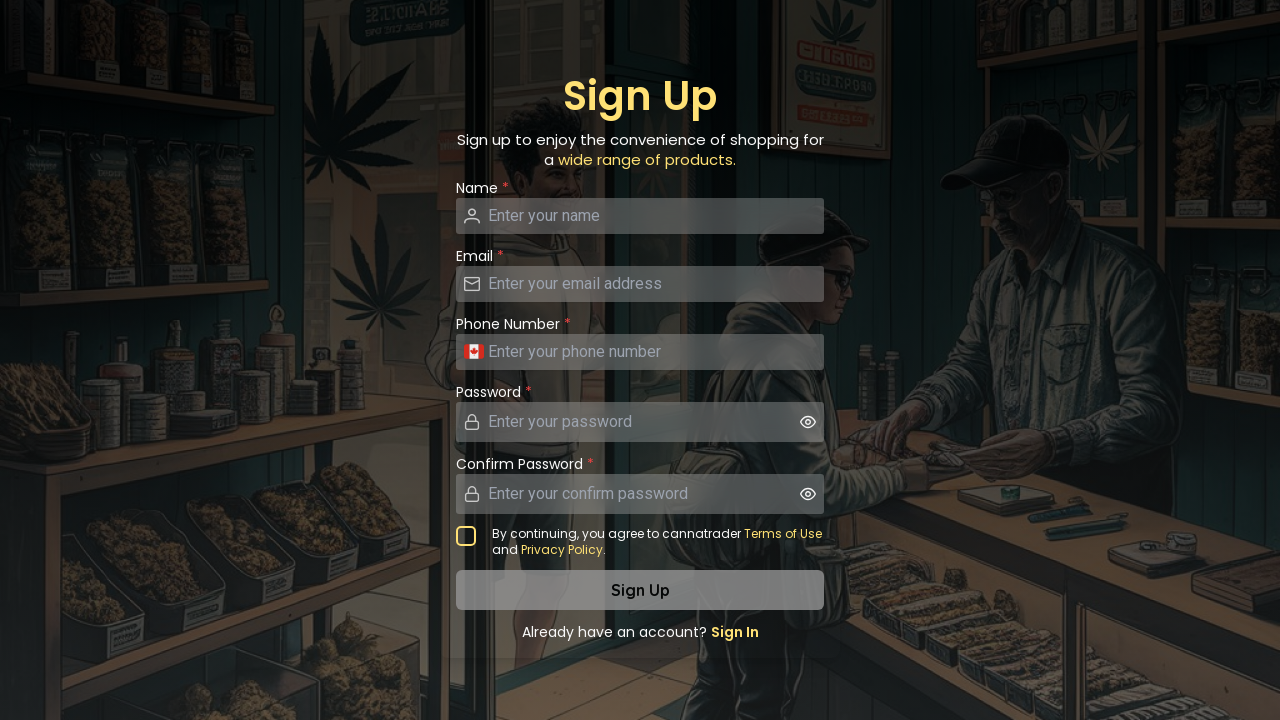

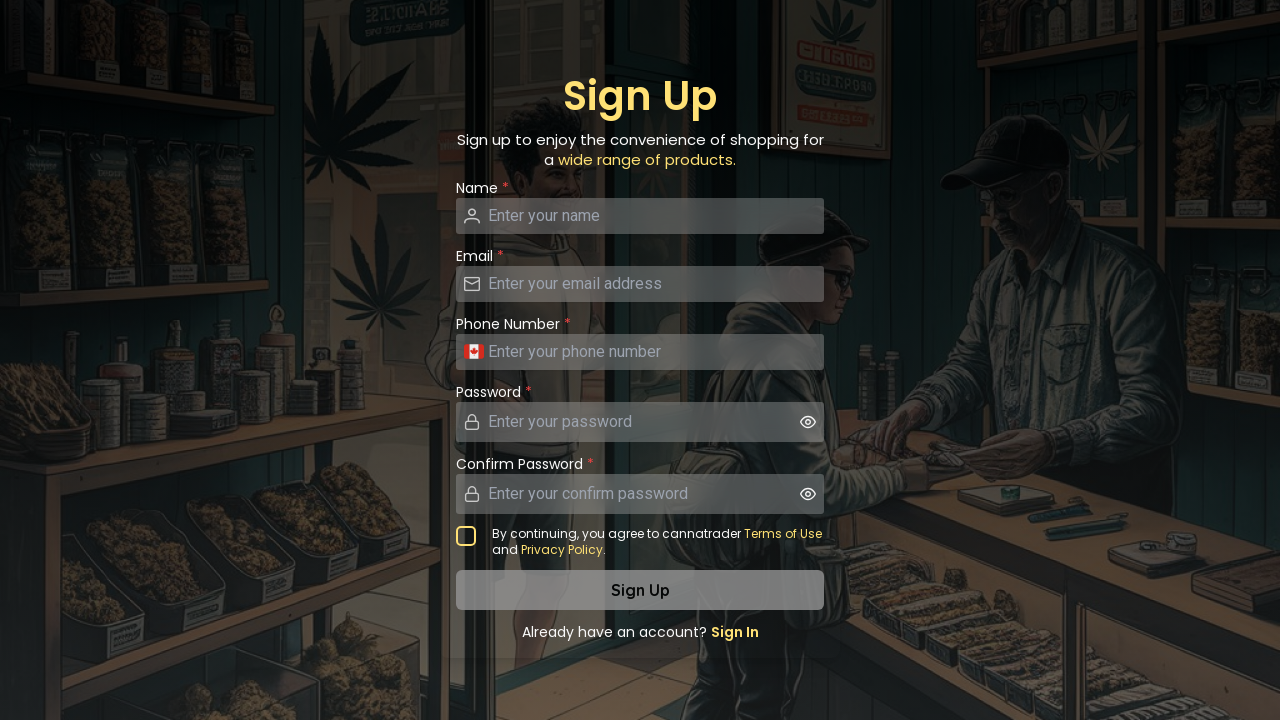